Tests CNPJ generation without mask formatting by selecting no punctuation option and generating a CNPJ with only digits

Starting URL: https://www.4devs.com.br/gerador_de_cnpj

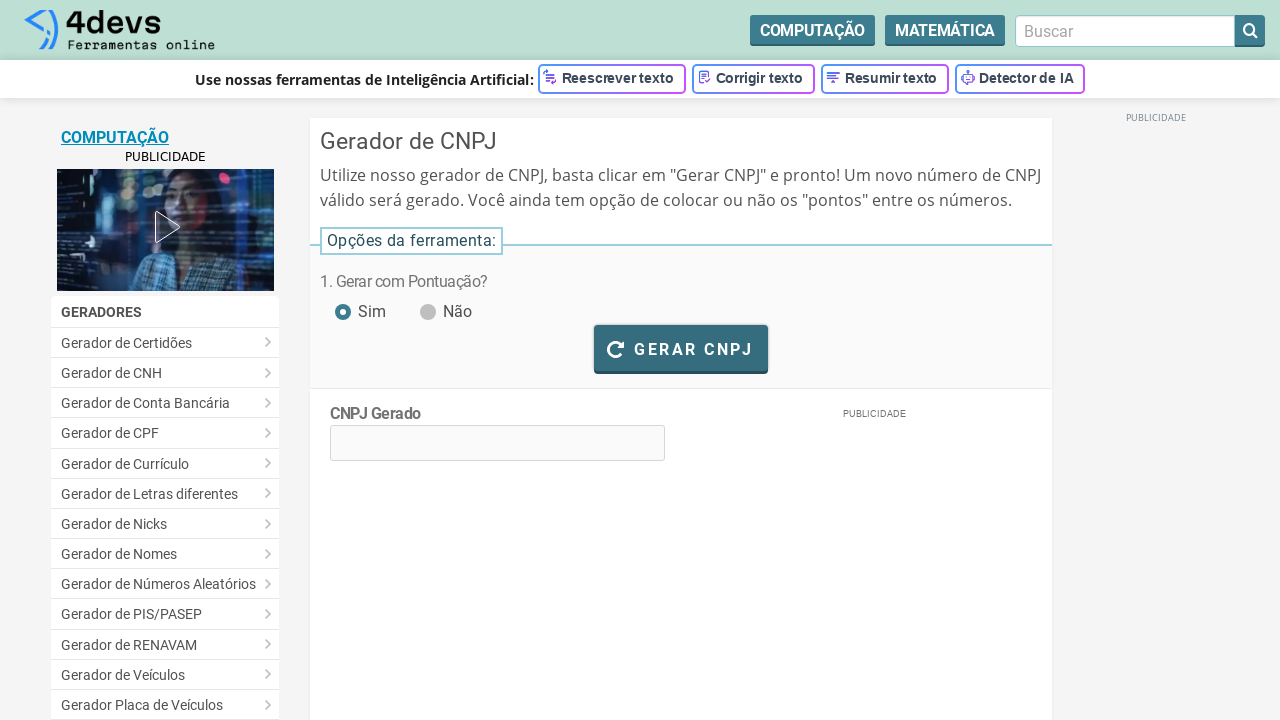

Clicked 'no punctuation' radio button to disable CNPJ formatting at (426, 301) on #pontuacao_nao
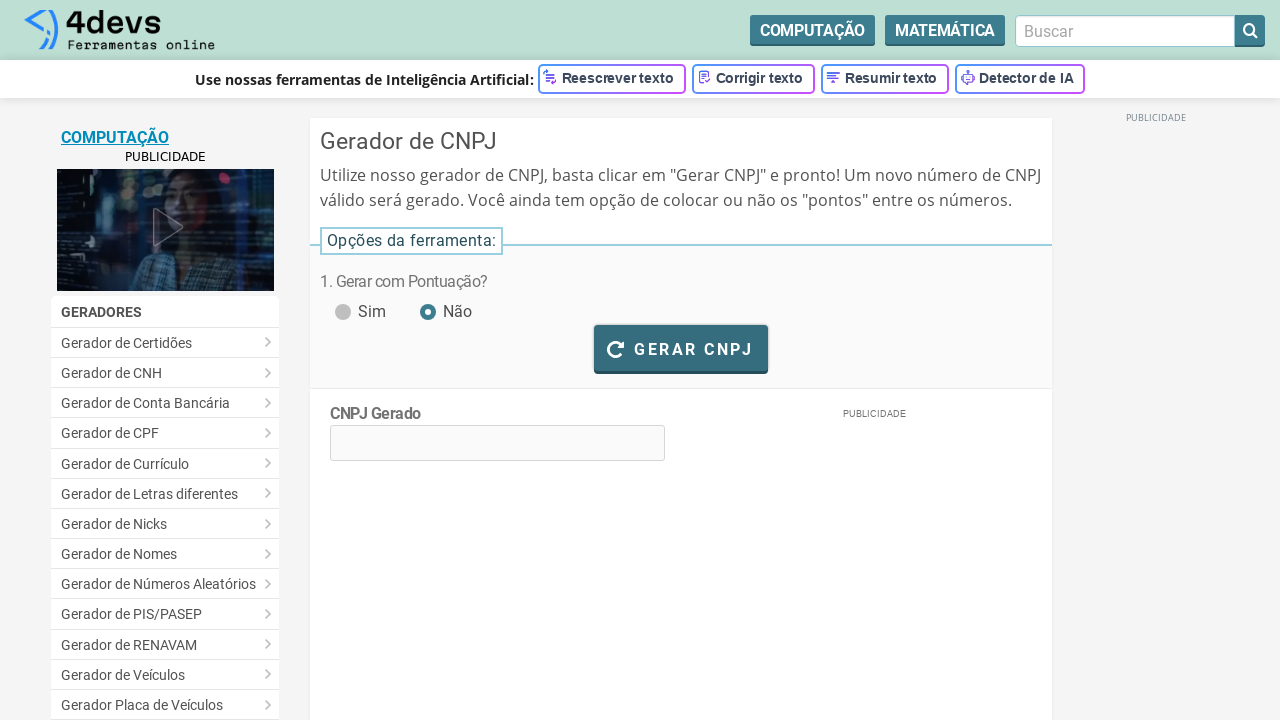

Clicked generate CNPJ button at (681, 348) on #bt_gerar_cnpj
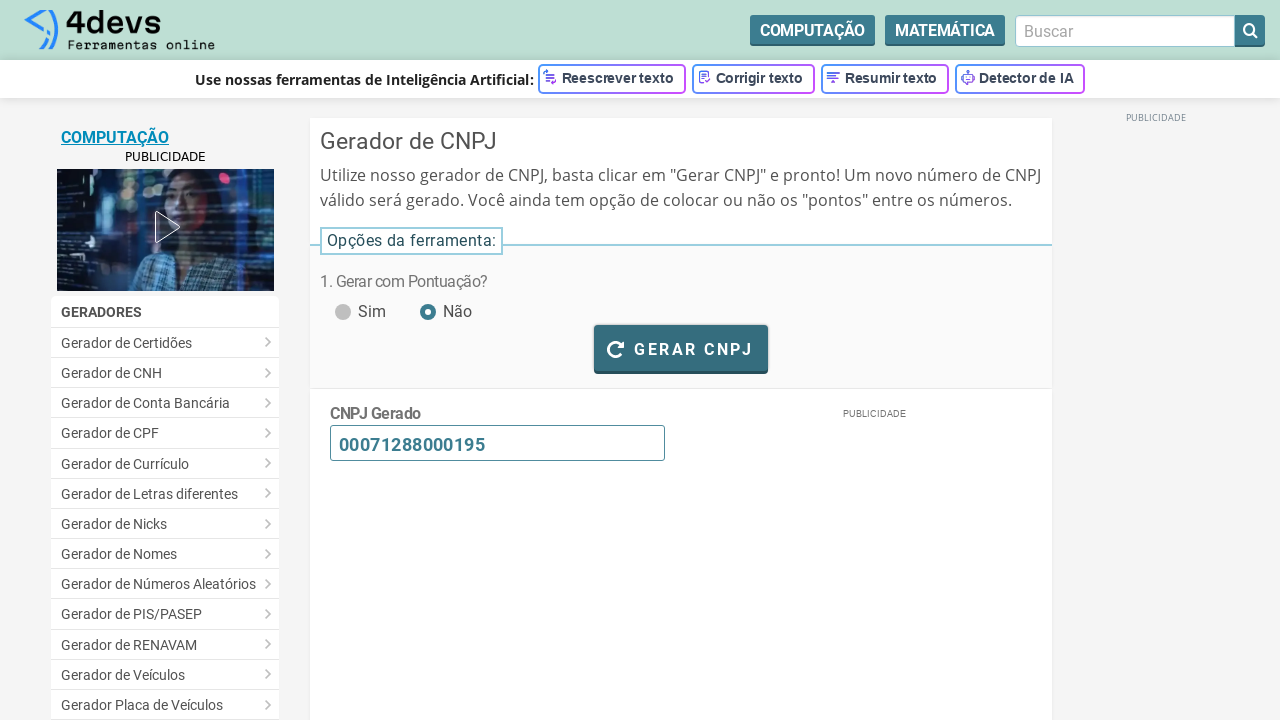

CNPJ generation completed - generated value without mask formatting is now displayed
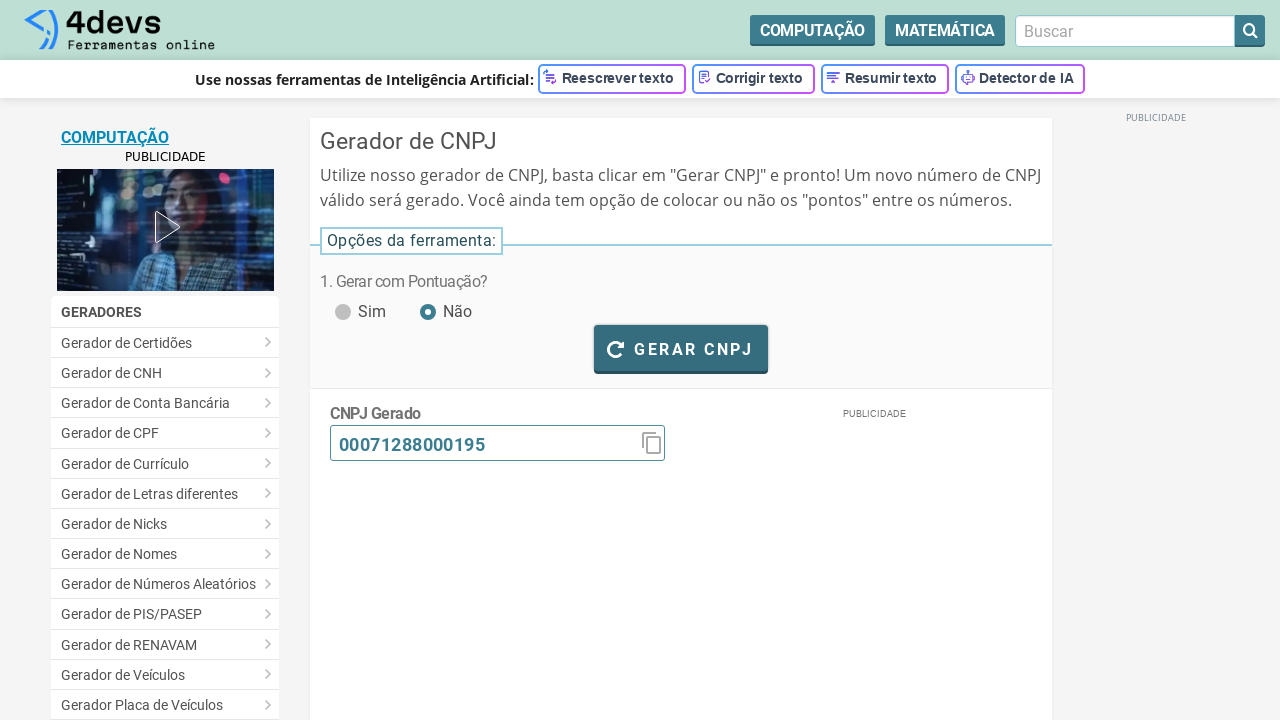

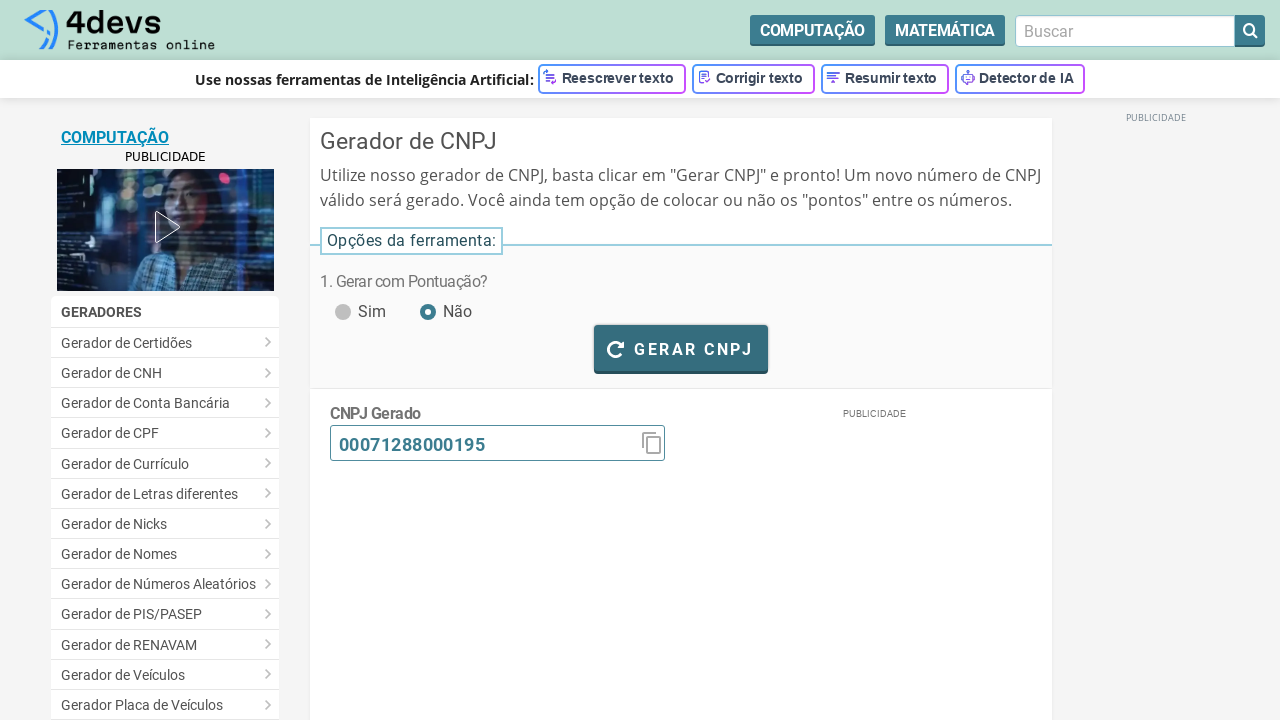